Tests filtering to display only active (uncompleted) items

Starting URL: https://demo.playwright.dev/todomvc

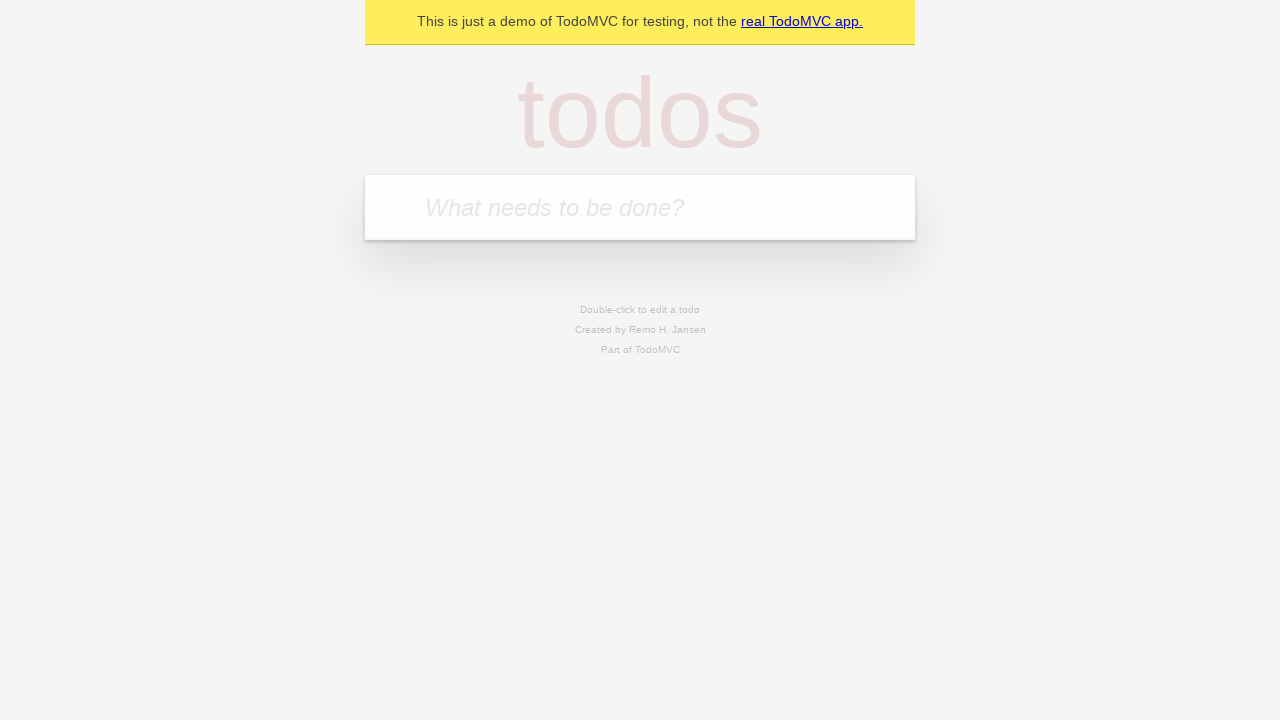

Filled todo input with 'buy some cheese' on internal:attr=[placeholder="What needs to be done?"i]
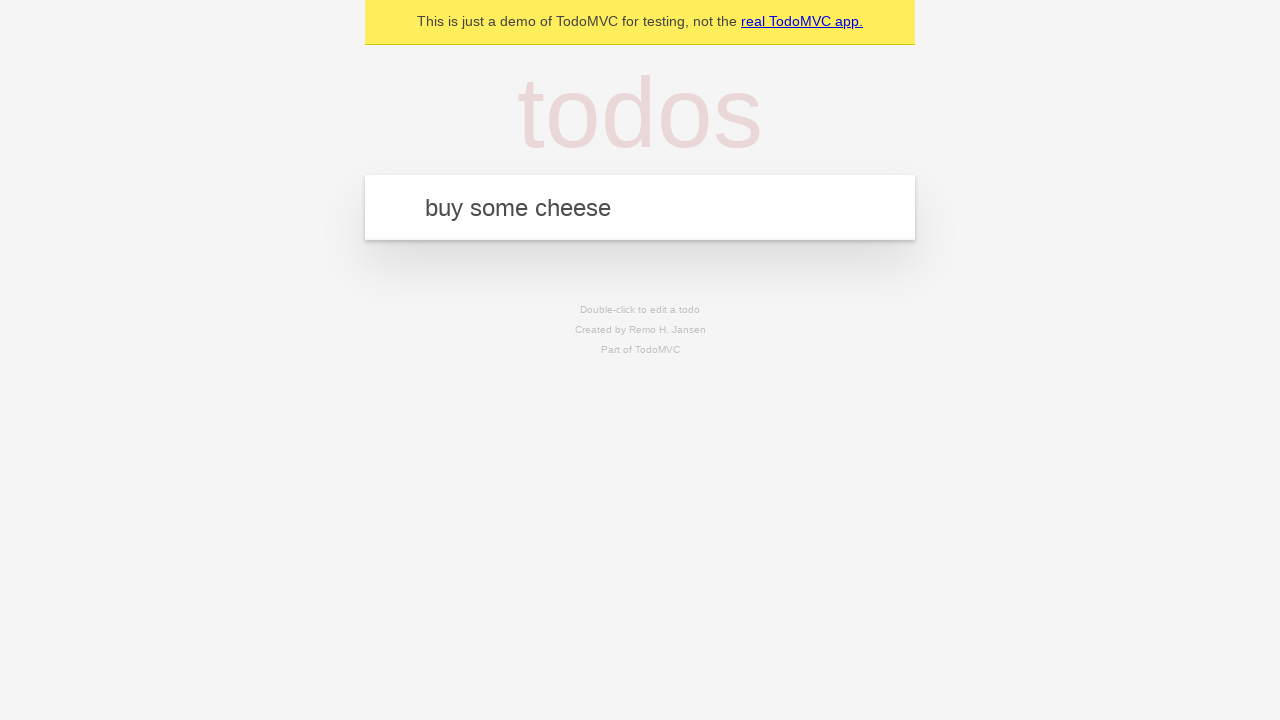

Pressed Enter to create todo 'buy some cheese' on internal:attr=[placeholder="What needs to be done?"i]
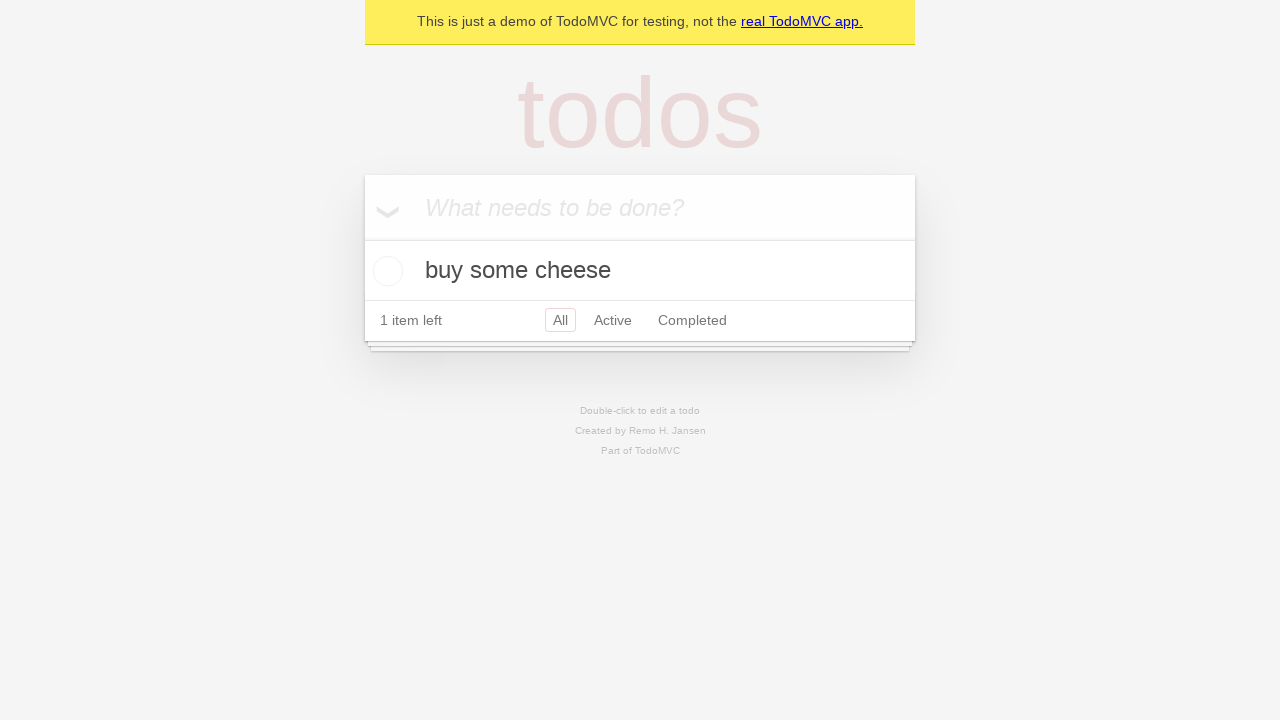

Filled todo input with 'feed the cat' on internal:attr=[placeholder="What needs to be done?"i]
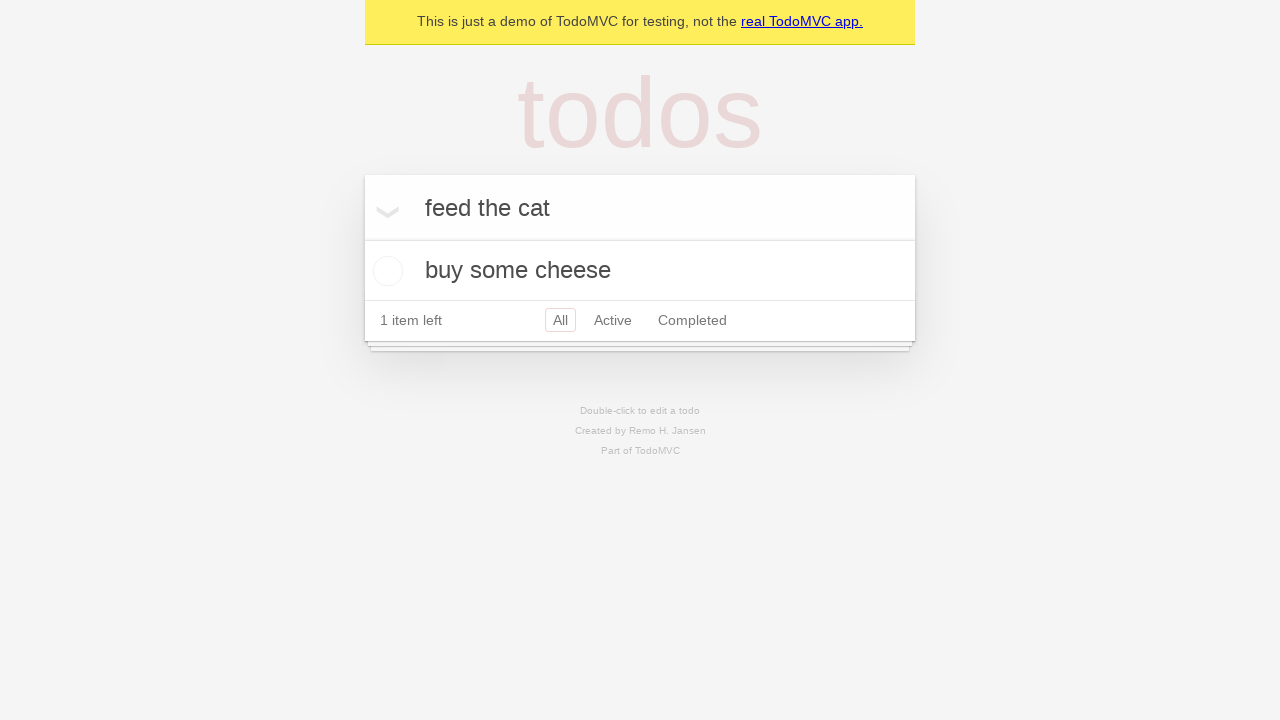

Pressed Enter to create todo 'feed the cat' on internal:attr=[placeholder="What needs to be done?"i]
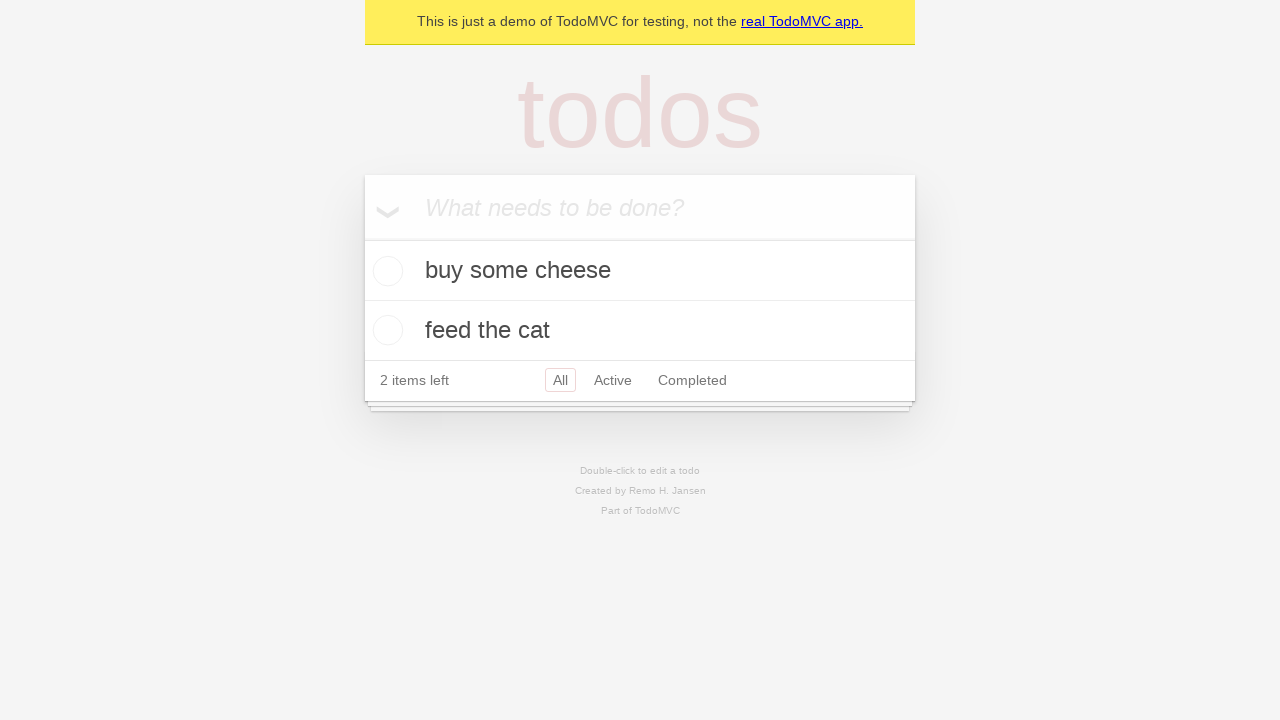

Filled todo input with 'book a doctors appointment' on internal:attr=[placeholder="What needs to be done?"i]
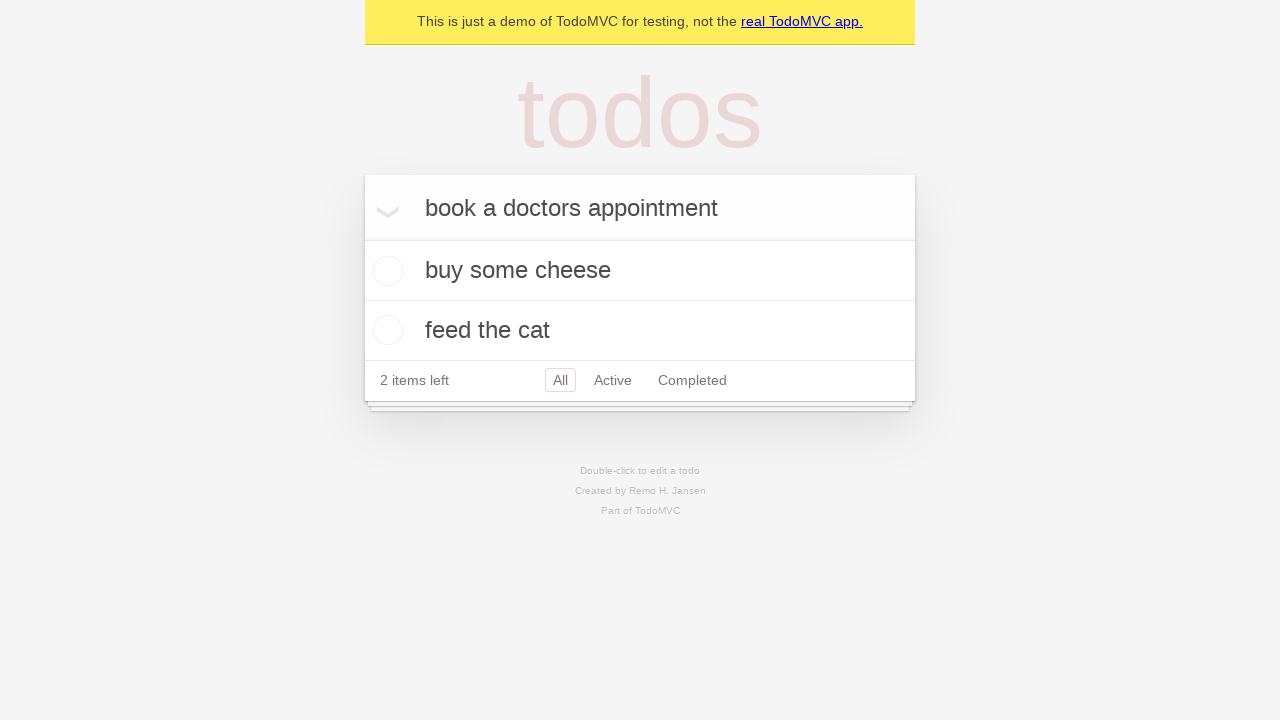

Pressed Enter to create todo 'book a doctors appointment' on internal:attr=[placeholder="What needs to be done?"i]
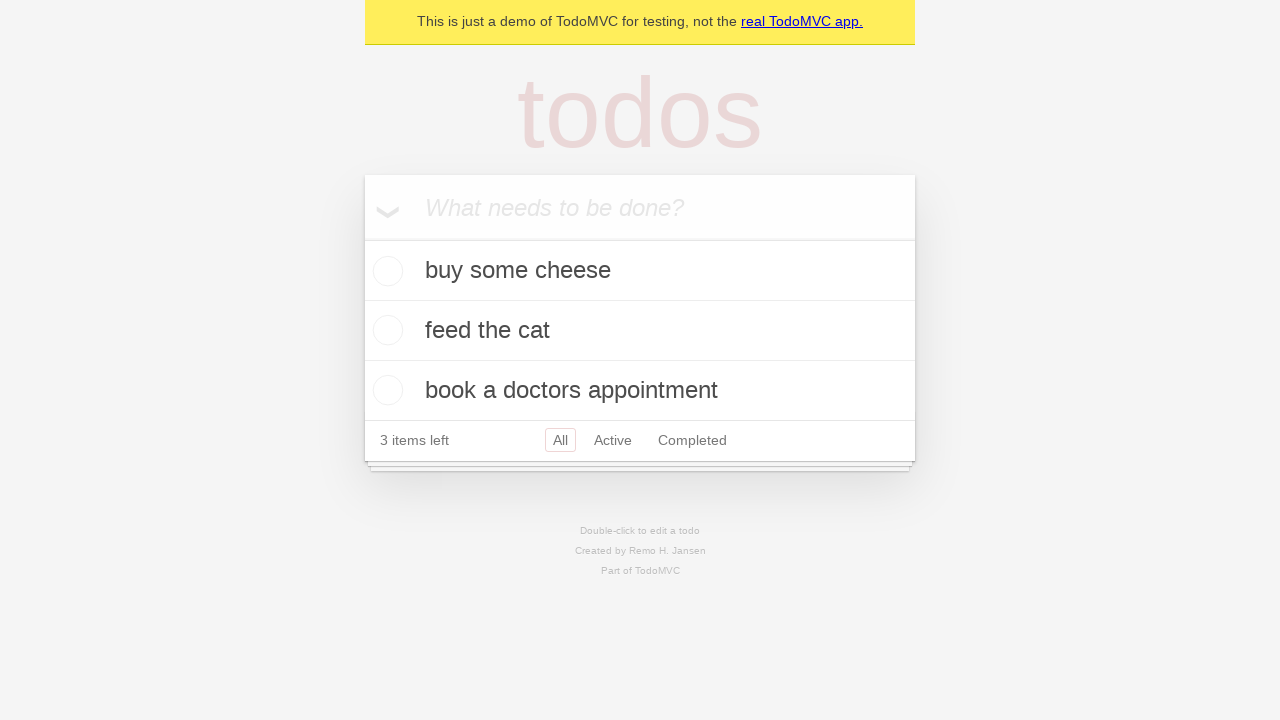

Checked the second todo item to mark it as completed at (385, 330) on internal:testid=[data-testid="todo-item"s] >> nth=1 >> internal:role=checkbox
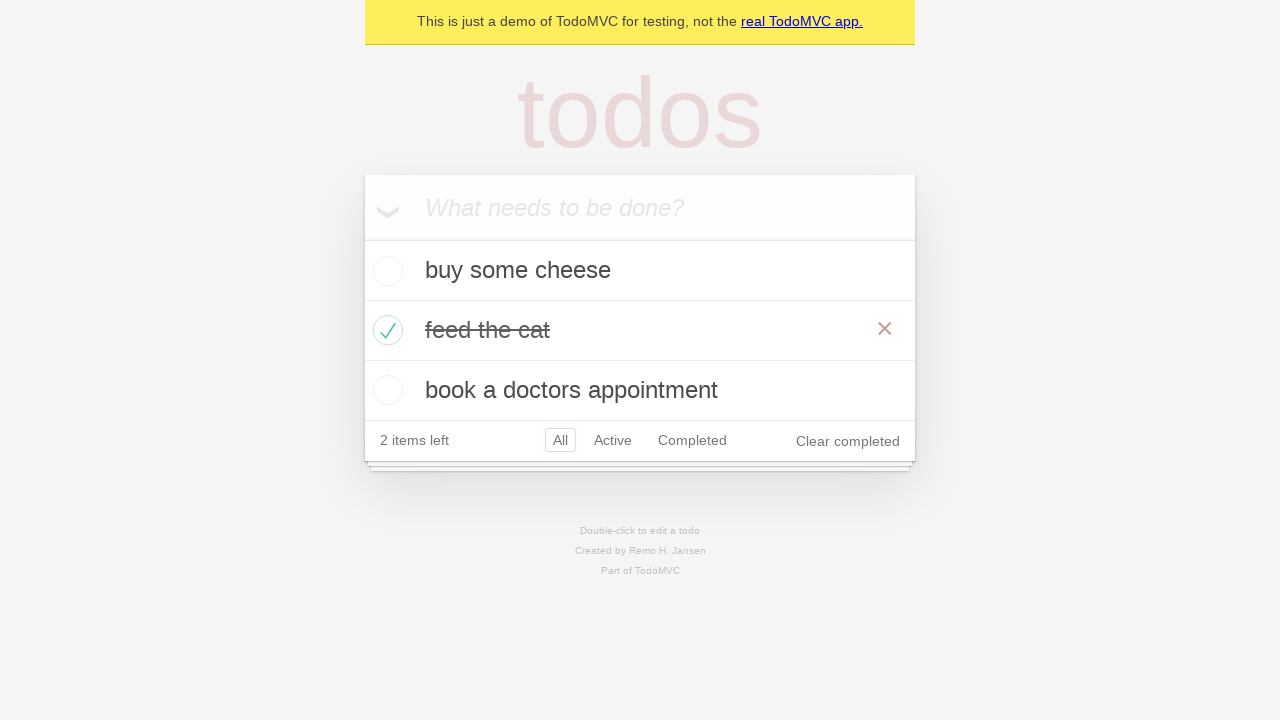

Clicked Active filter to display only uncompleted items at (613, 440) on internal:role=link[name="Active"i]
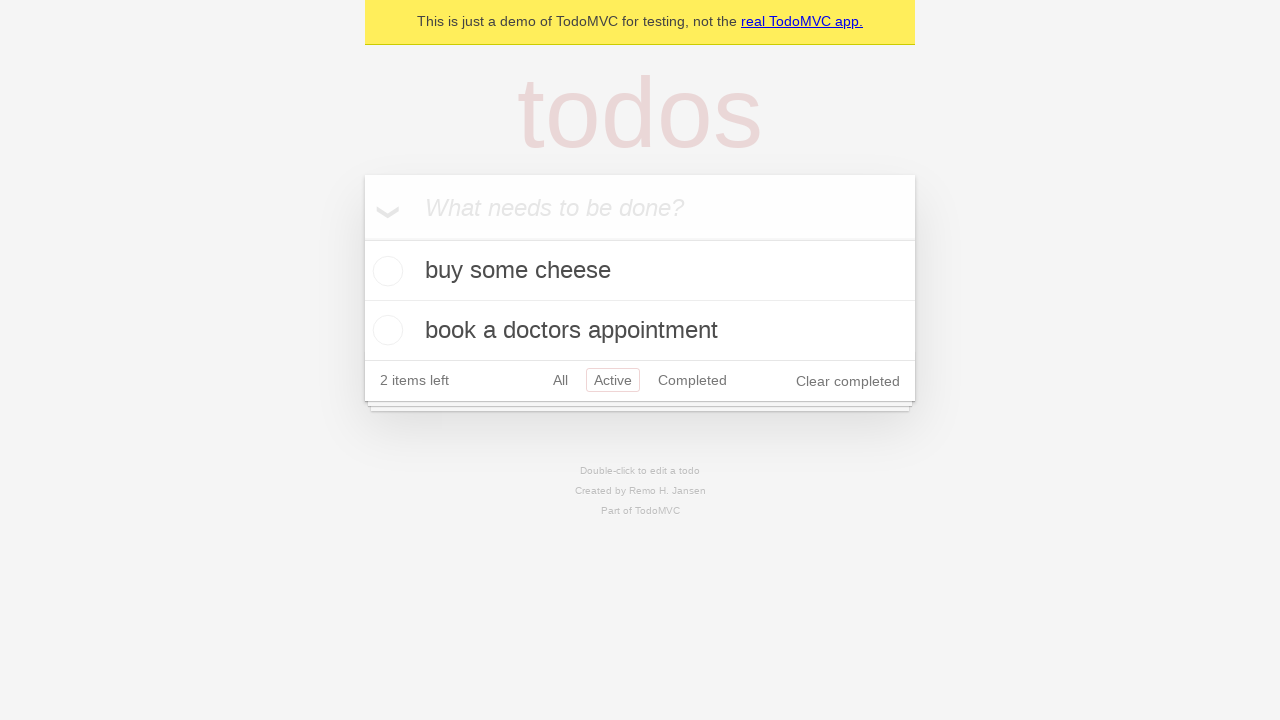

Active filter applied and todo items loaded
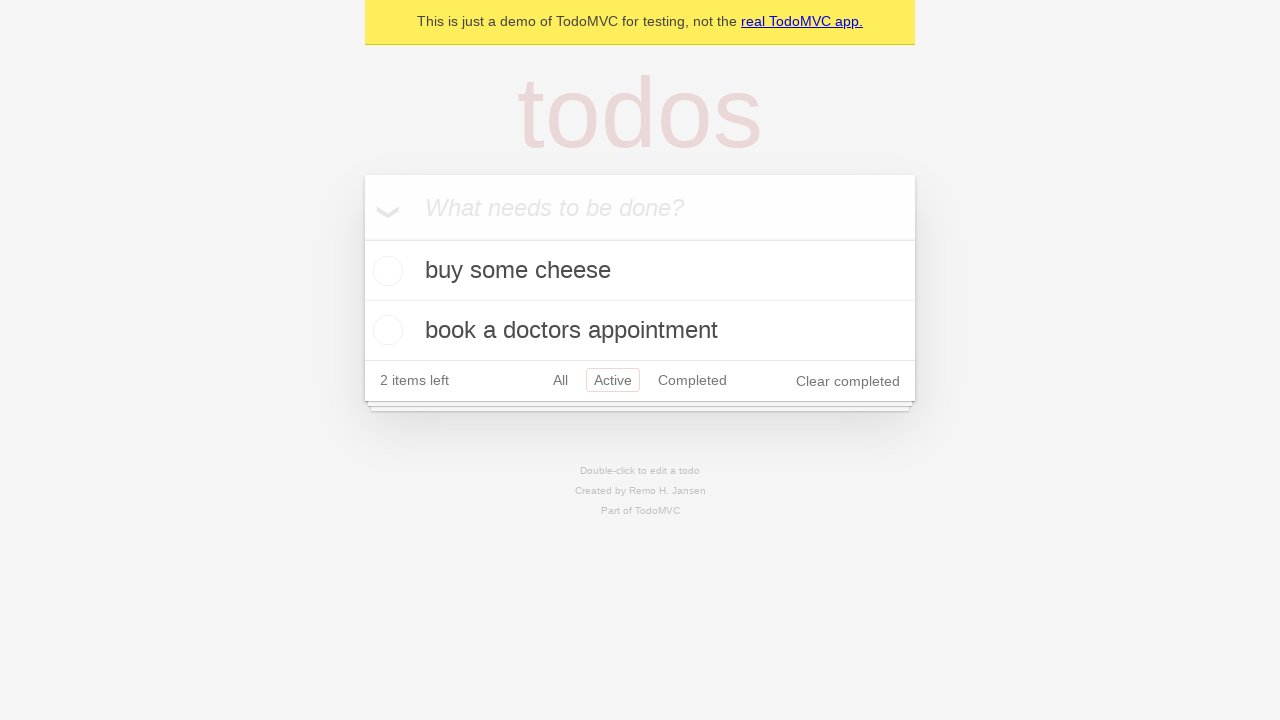

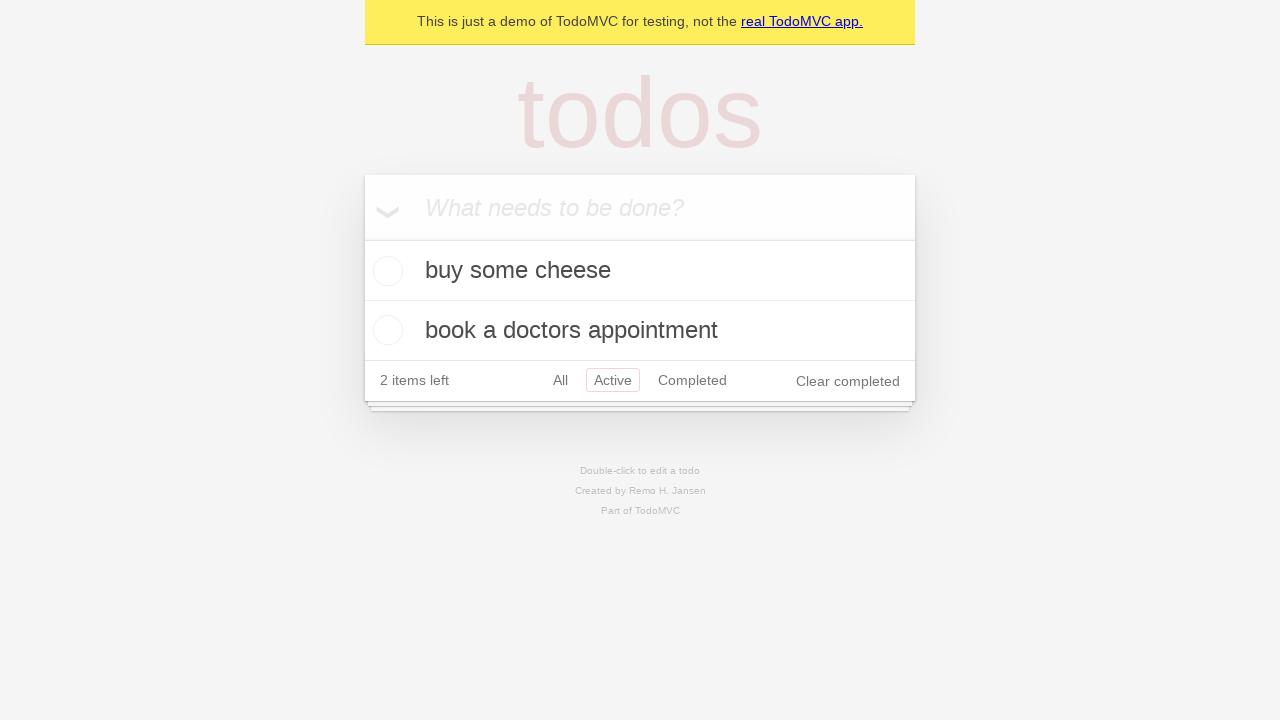